Navigates to dynamic loading page, clicks on Example 1 link, and verifies the header text on the resulting page

Starting URL: https://the-internet.herokuapp.com/dynamic_loading

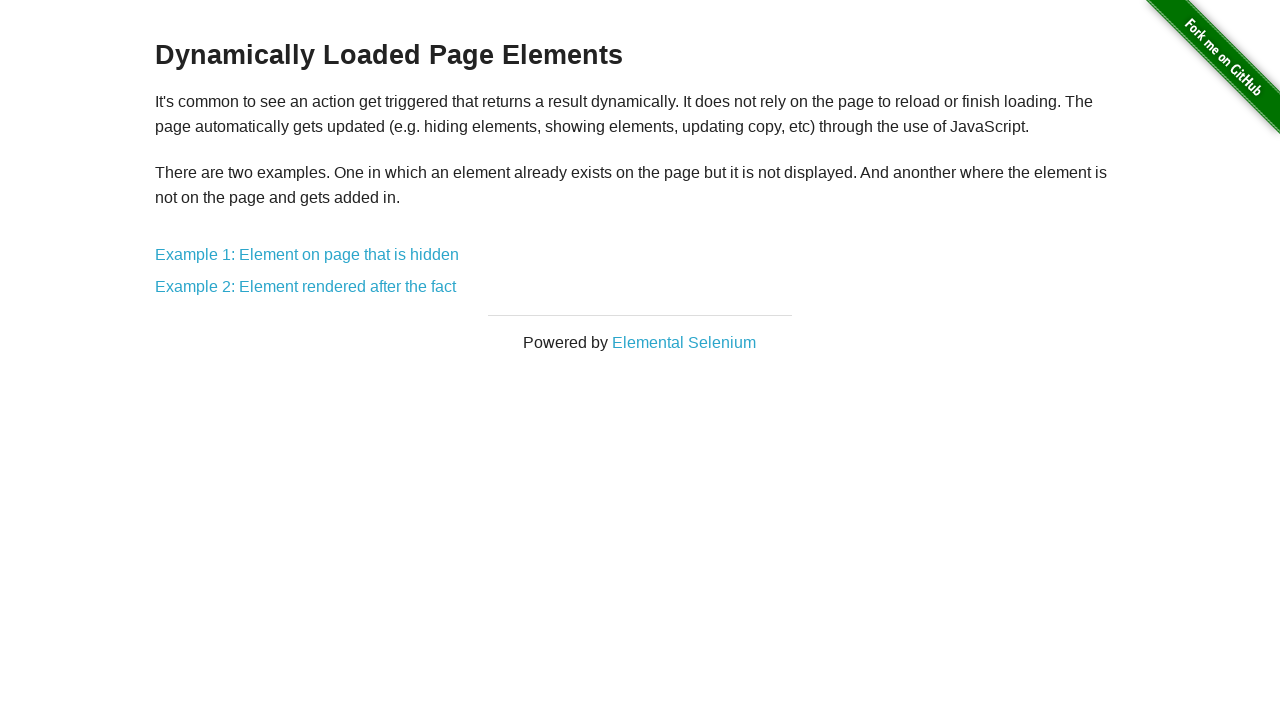

Clicked on 'Example 1: Element on page that is hidden' link at (307, 255) on text=Example 1: Element on page that is hidden
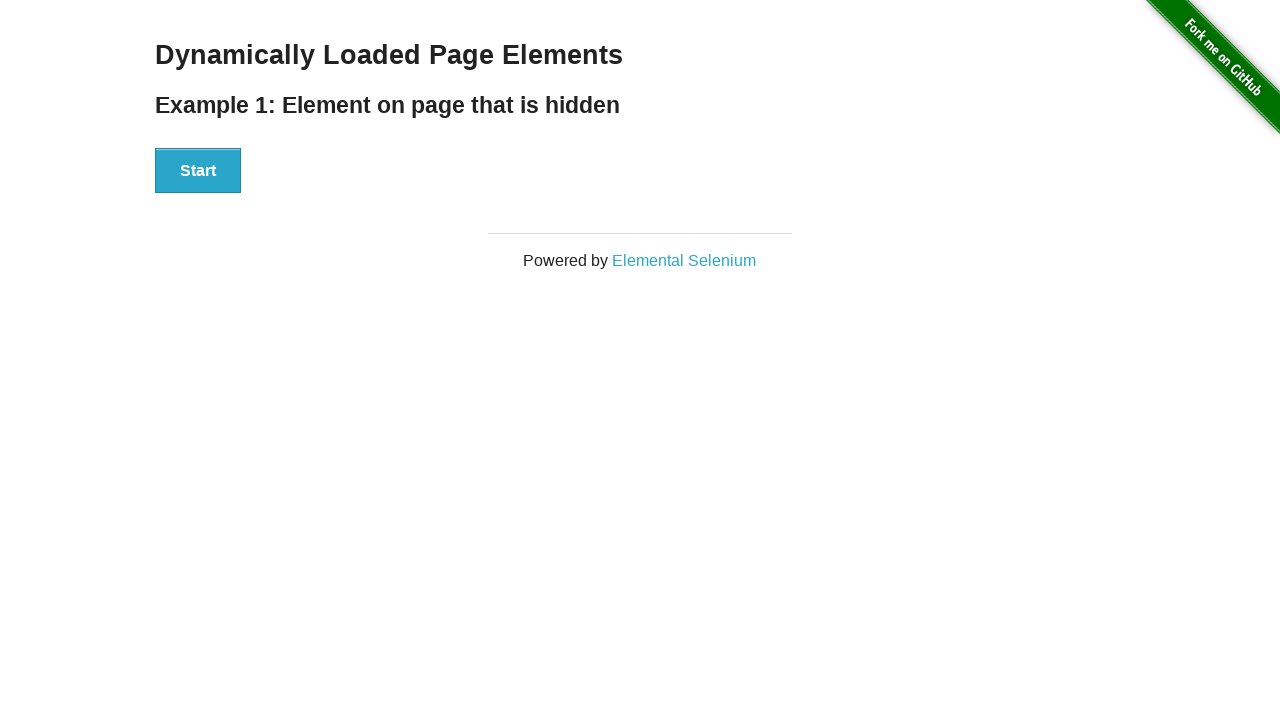

Waited for h4 header to load
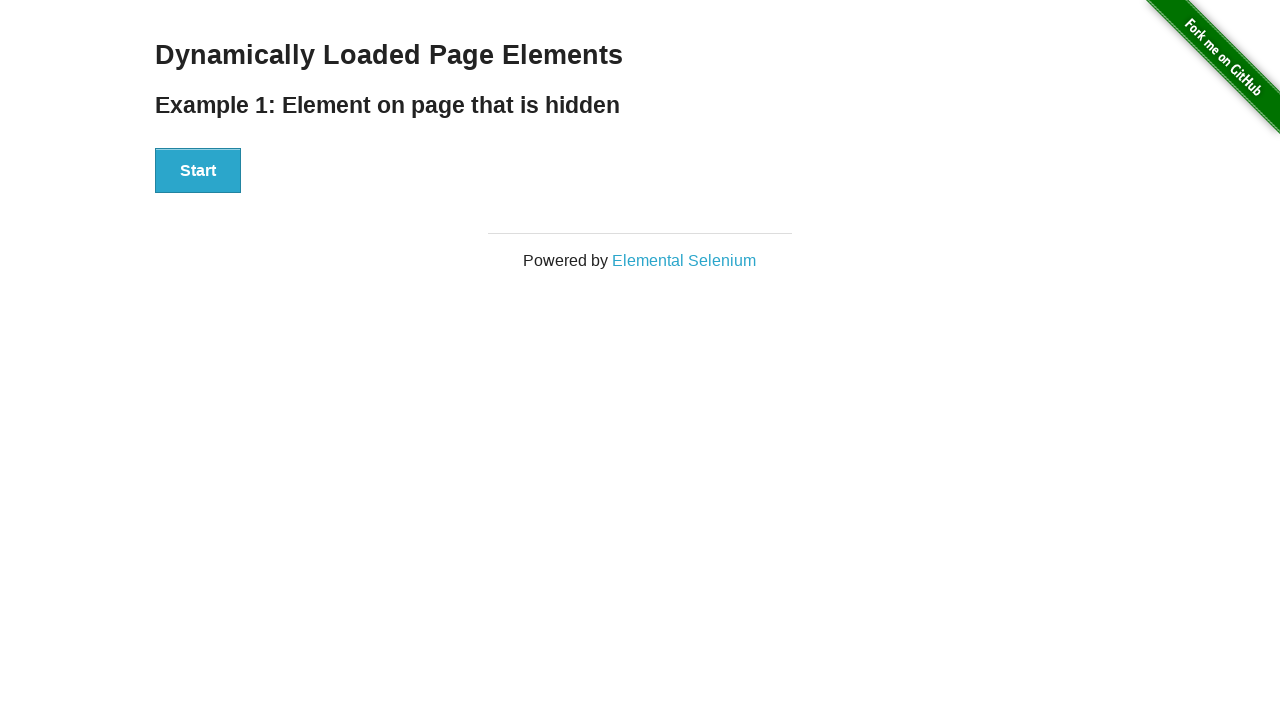

Retrieved h4 header text
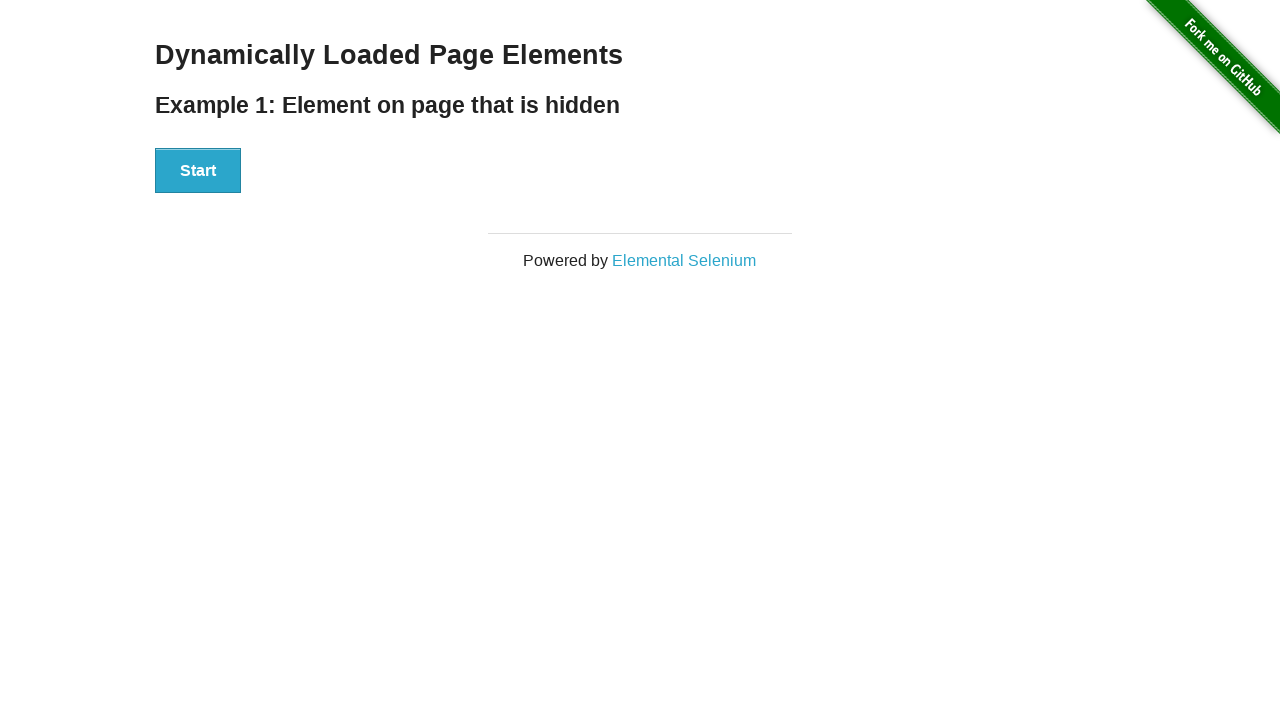

Verified header text matches expected value 'Example 1: Element on page that is hidden'
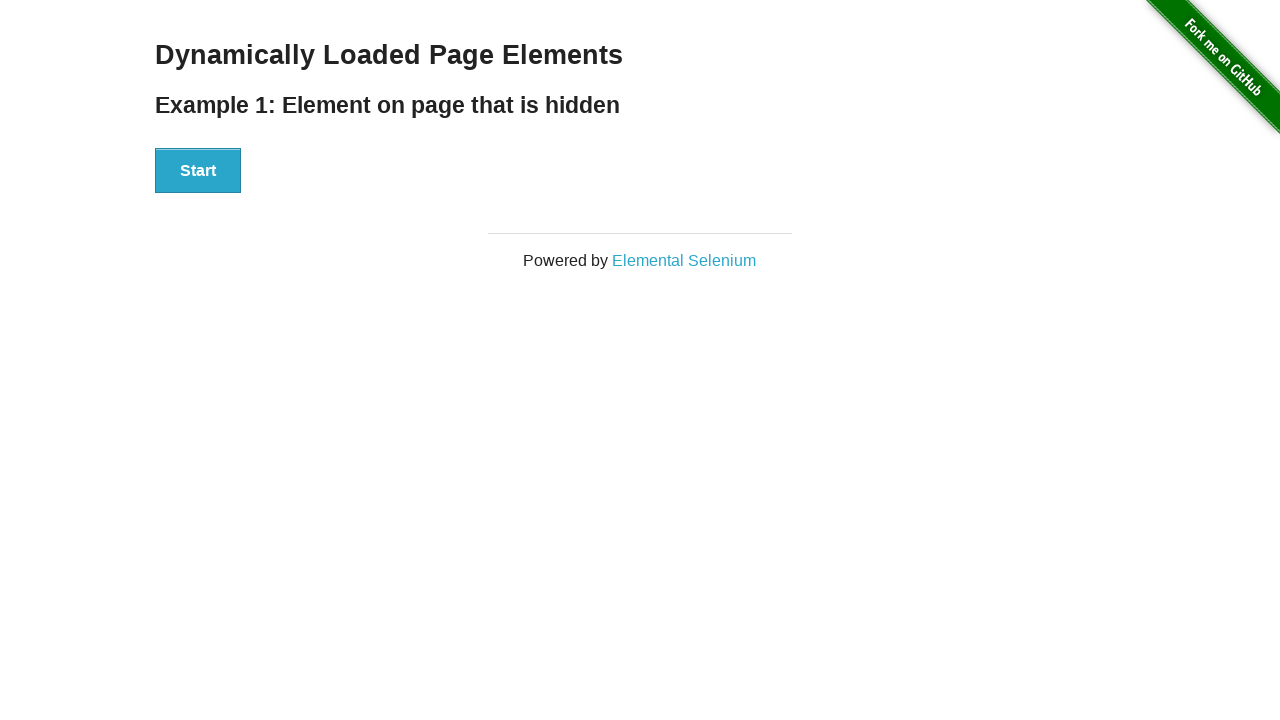

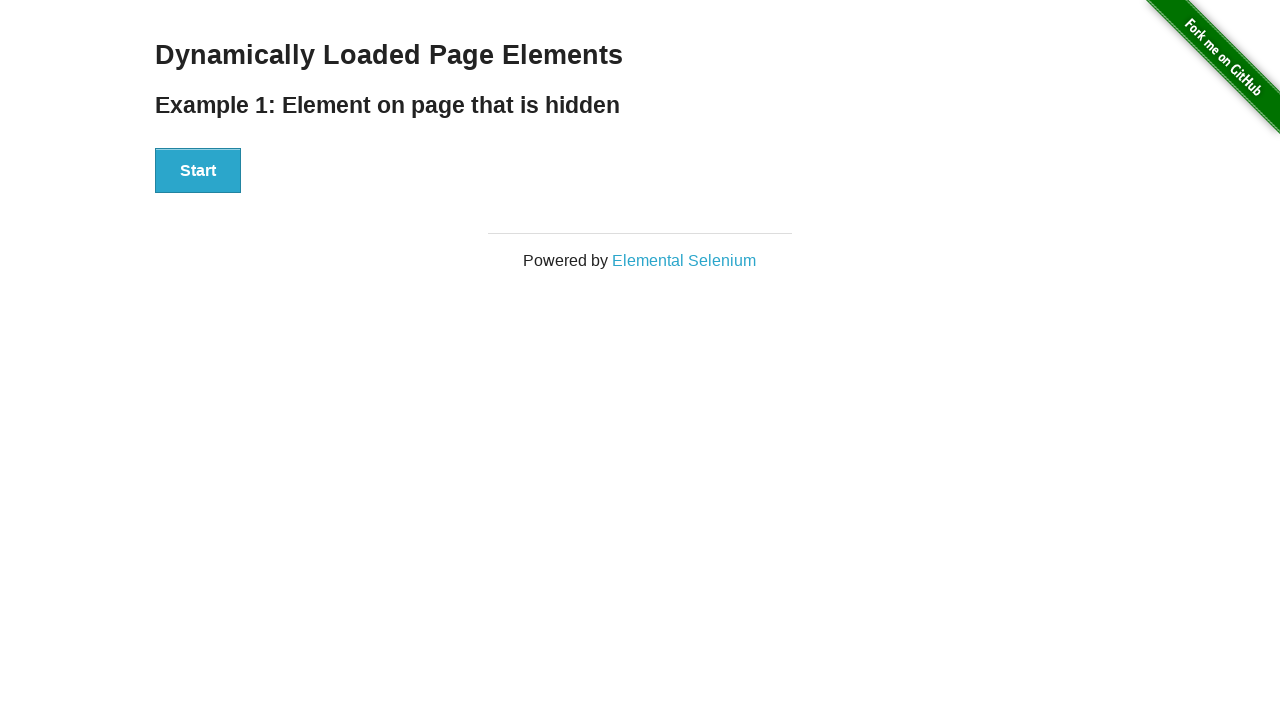